Tests filling the address field using CSS selector by ID

Starting URL: https://formy-project.herokuapp.com/autocomplete

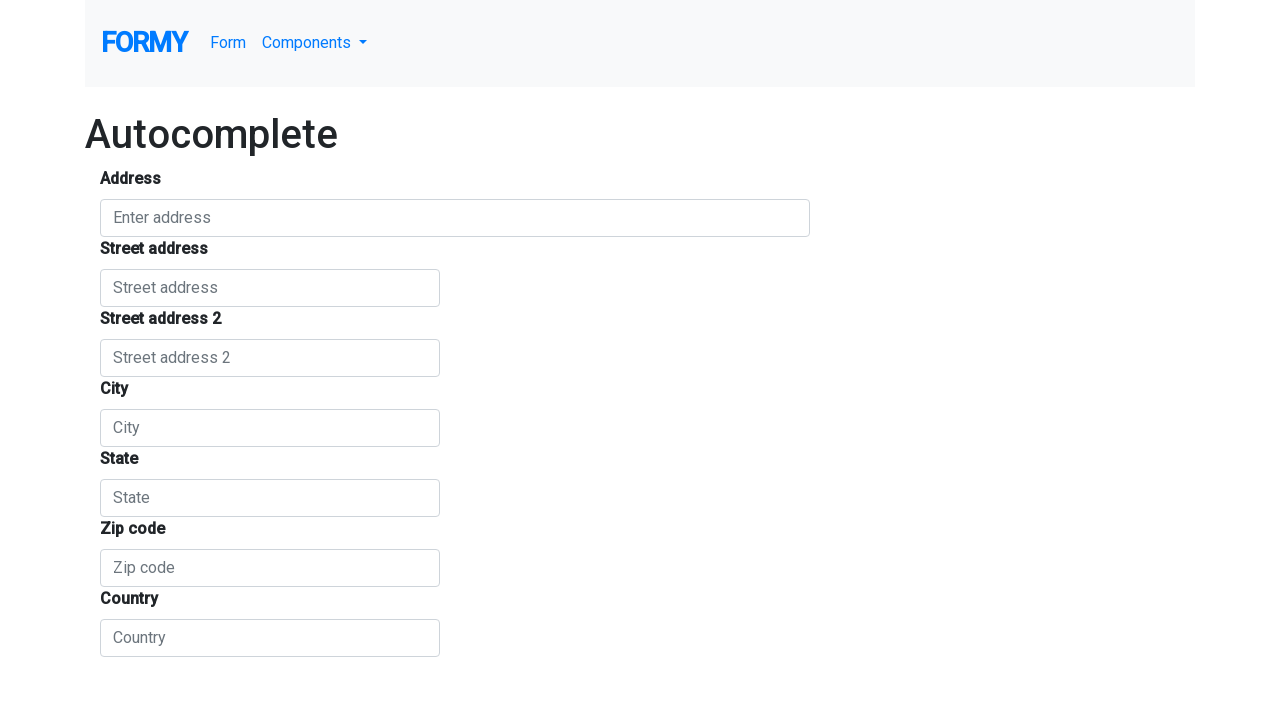

Filled address field with 'Judetul Sibiu' using ID selector on #autocomplete
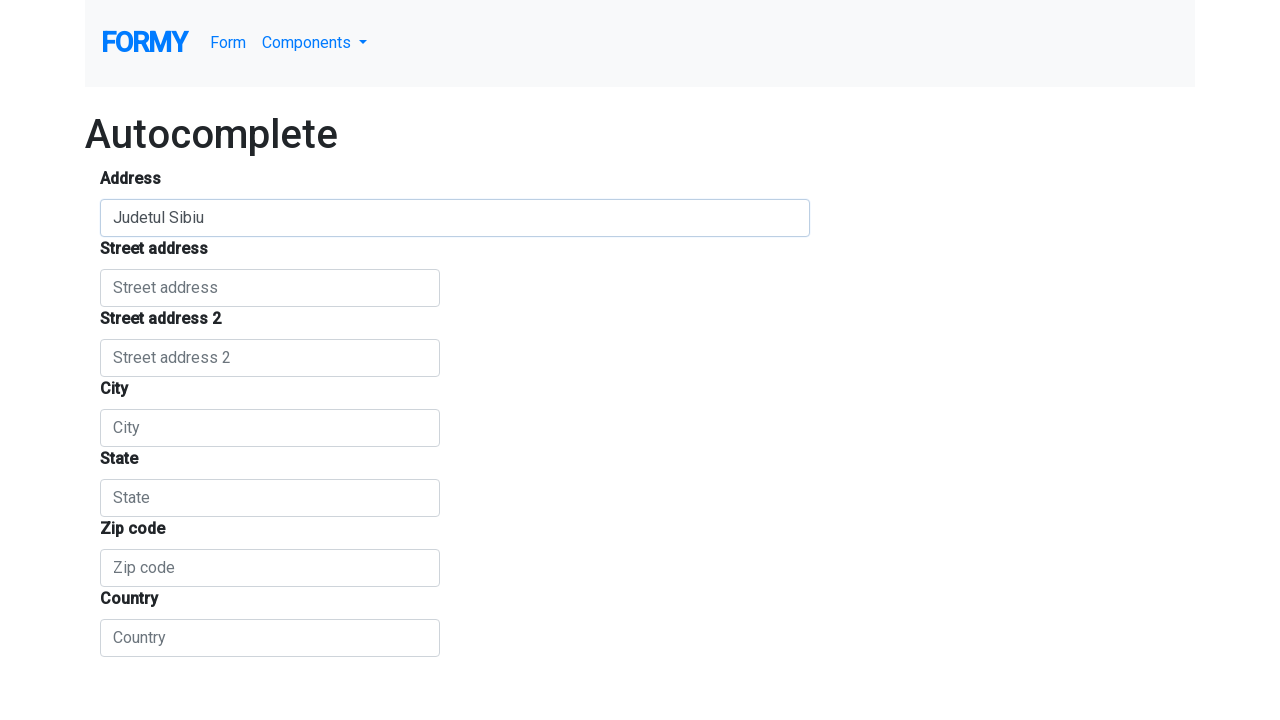

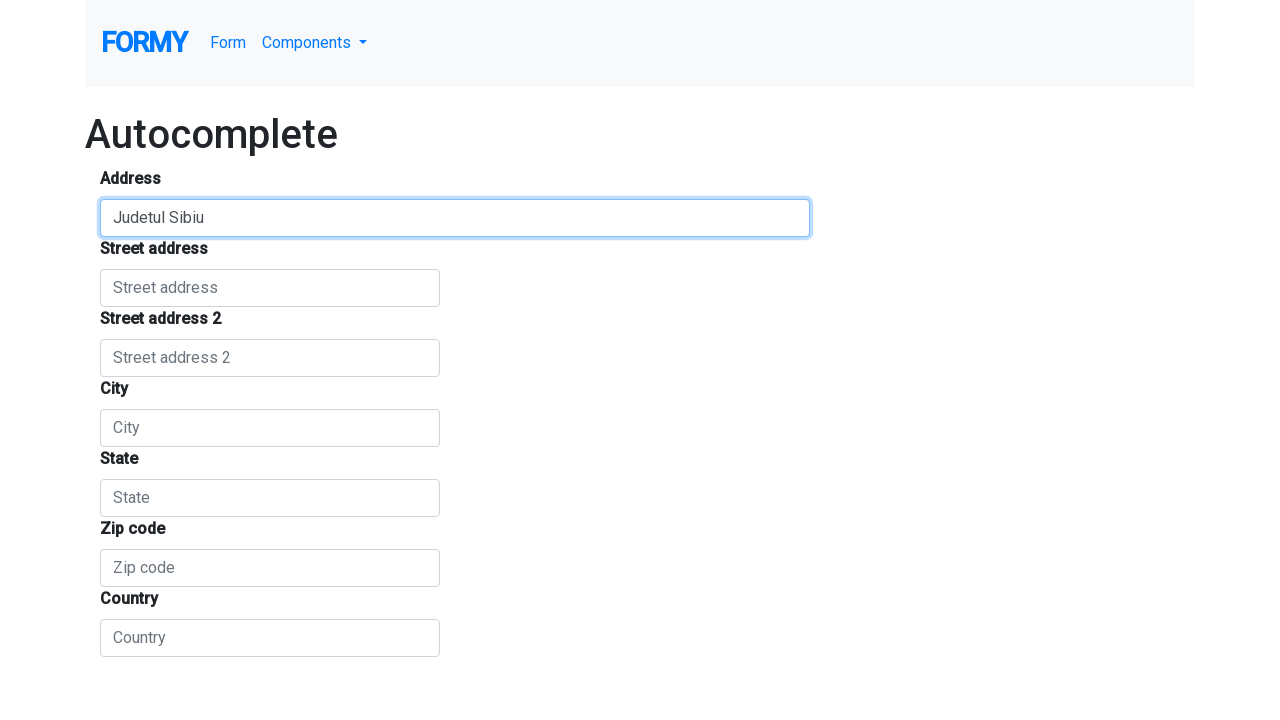